Tests typing text into an input field on the frames test page

Starting URL: https://applitools.github.io/demo/TestPages/FramesTestPage/

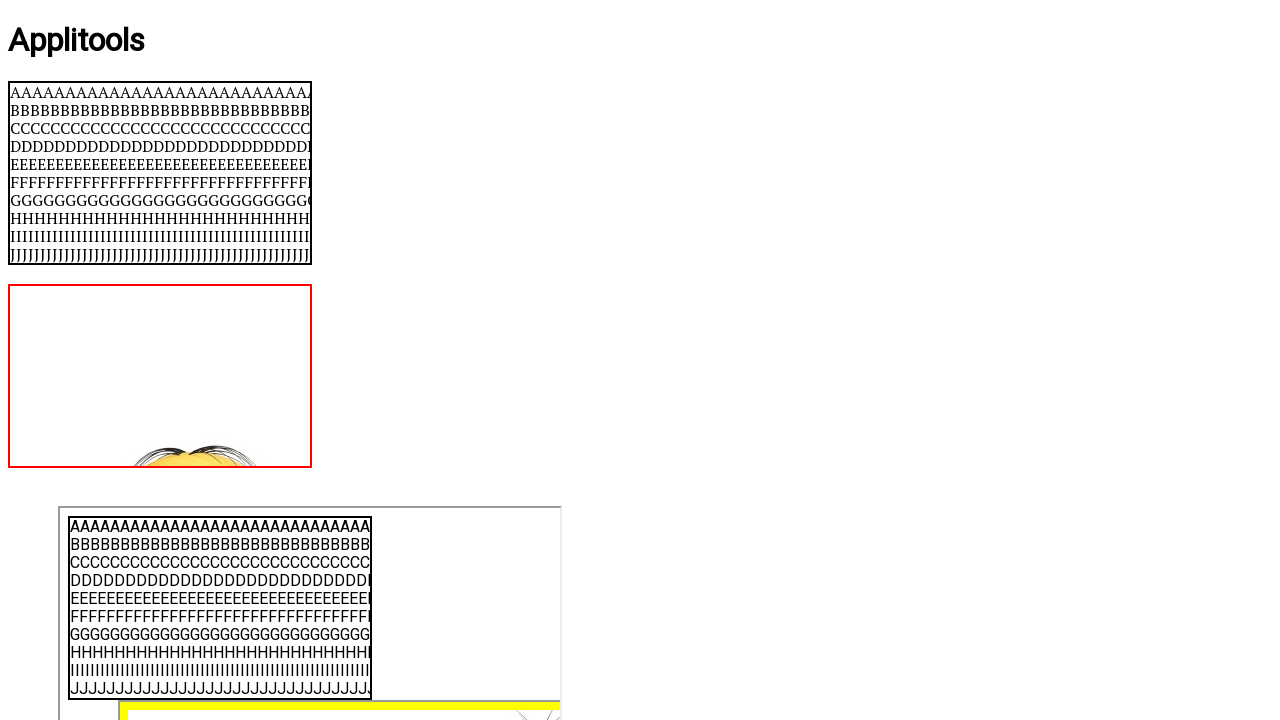

Typed 'My Input' into the input field on the frames test page on input
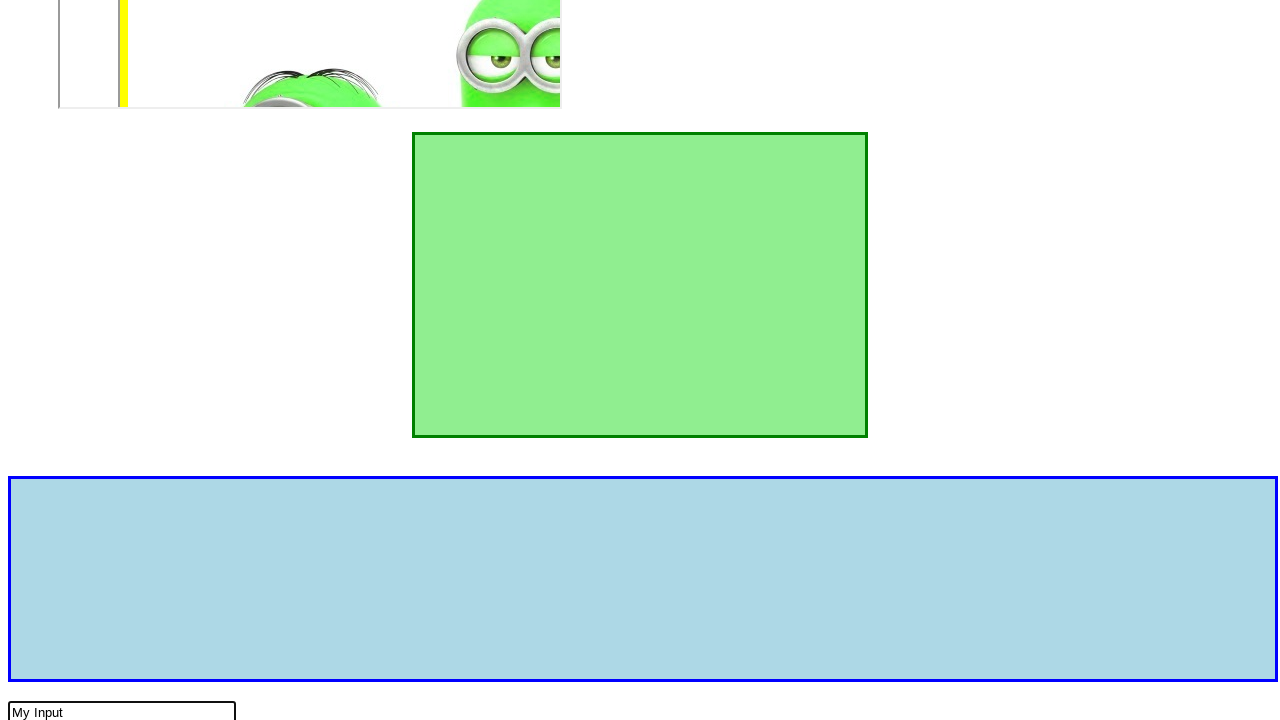

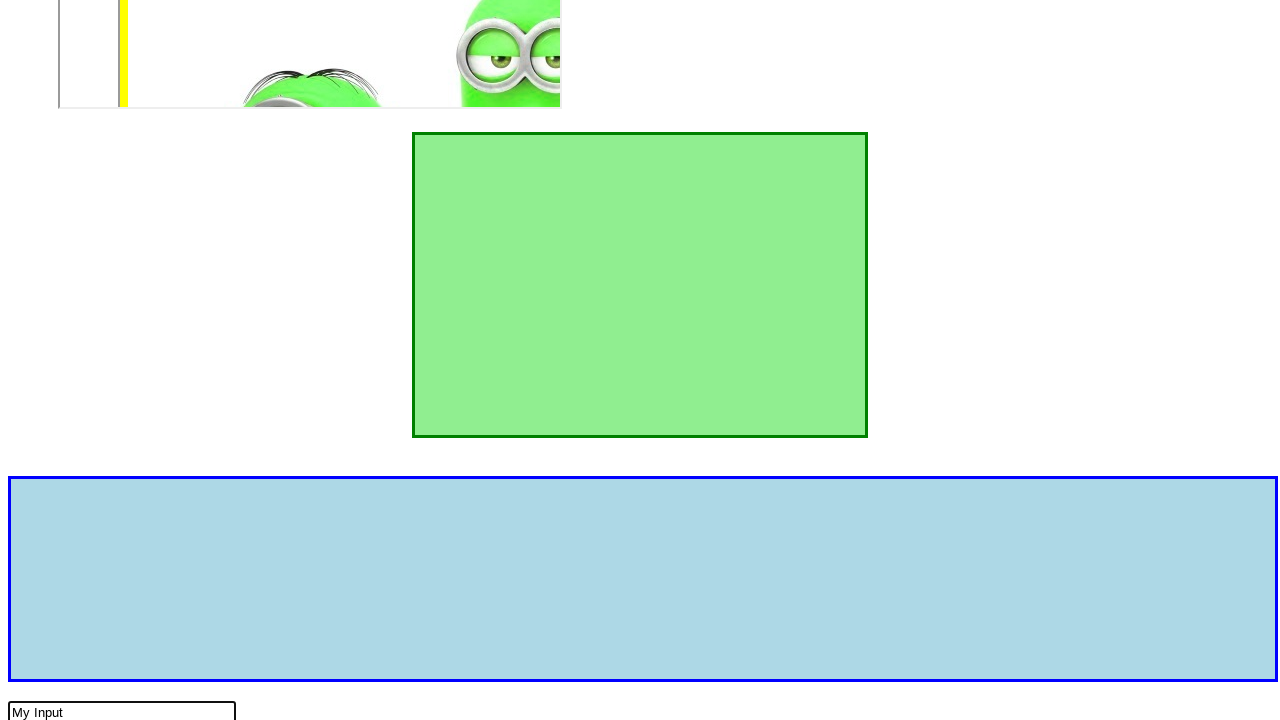